Basic test script that navigates to the University of Georgia homepage and verifies the page loads successfully by checking the title

Starting URL: https://www.uga.edu/

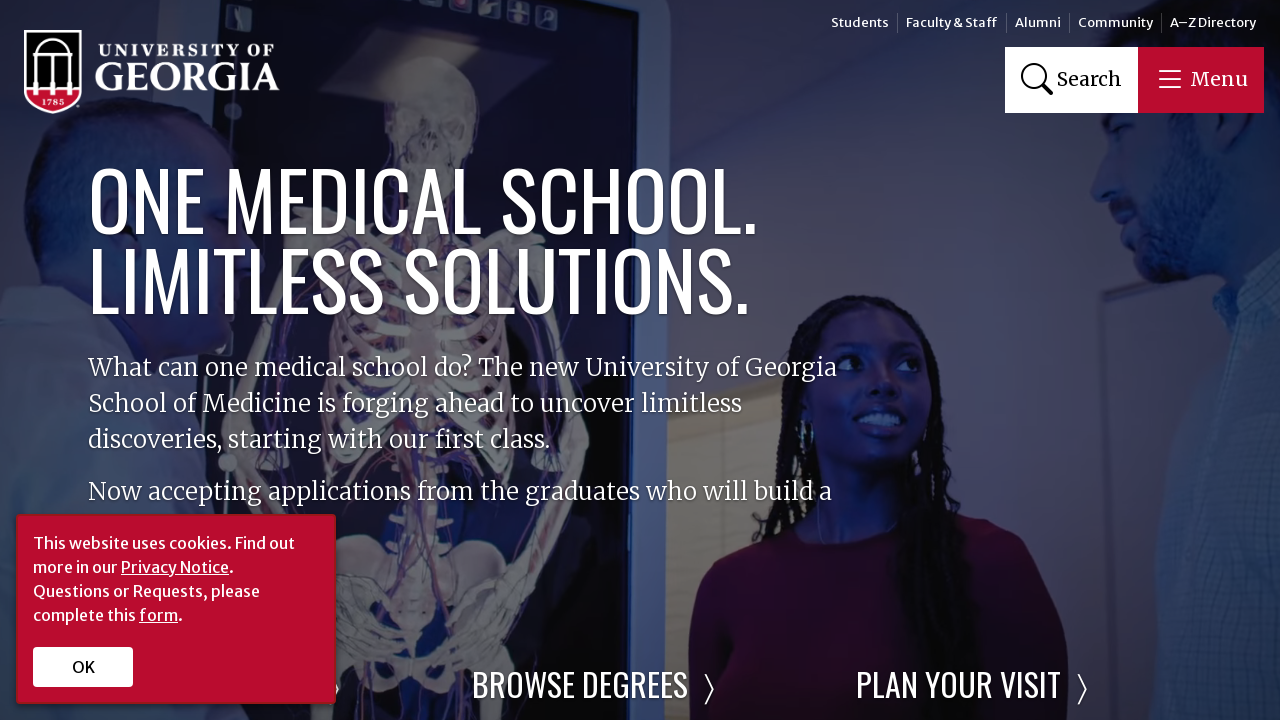

Waited for page to reach domcontentloaded state
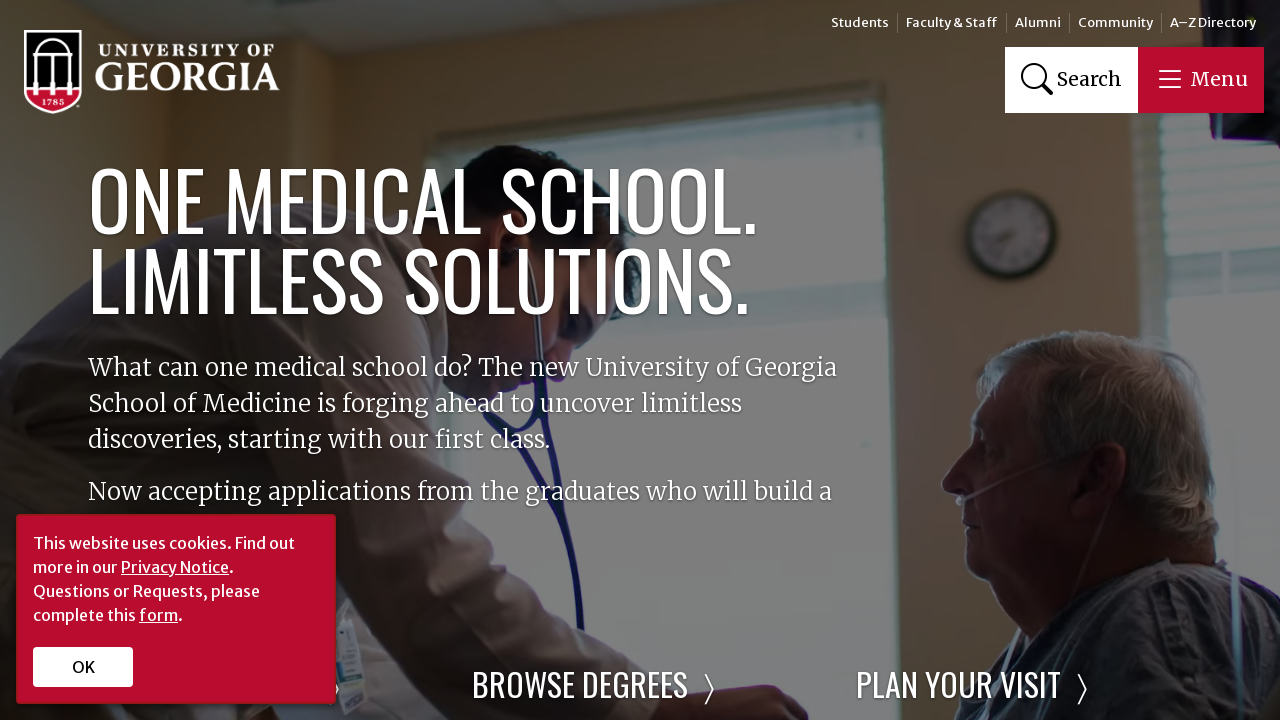

Retrieved page title to verify University of Georgia homepage loaded successfully
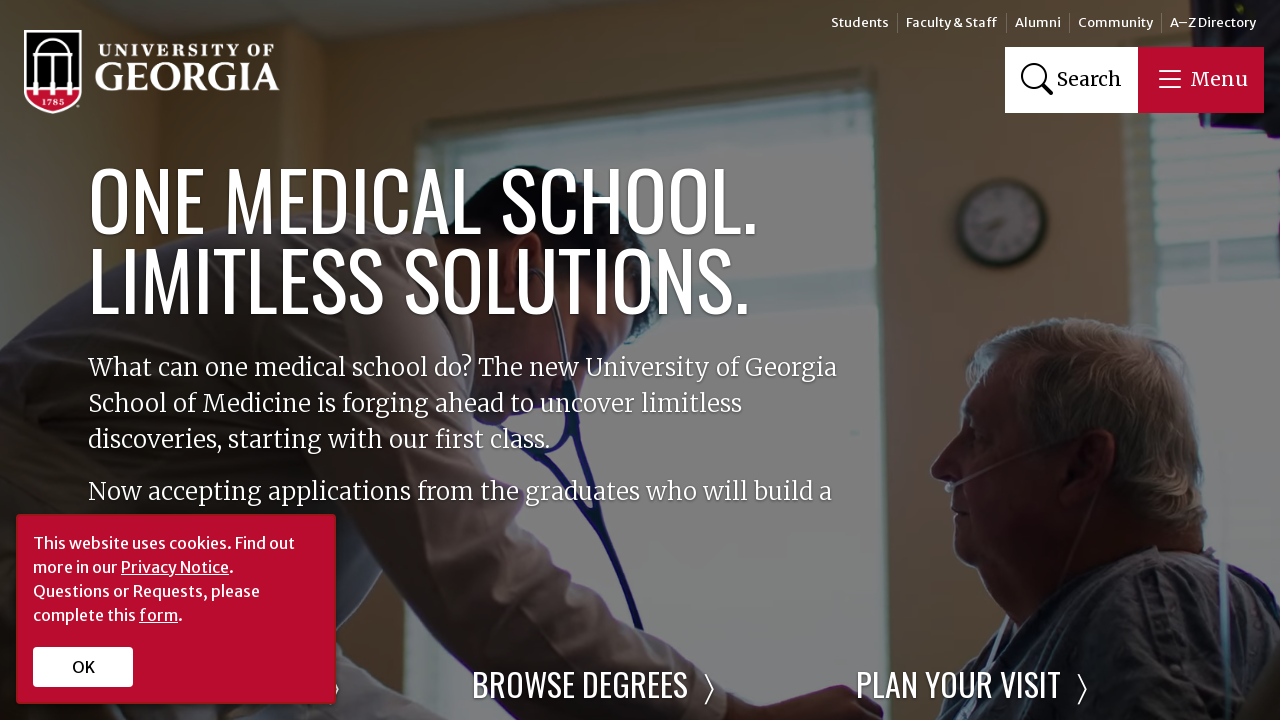

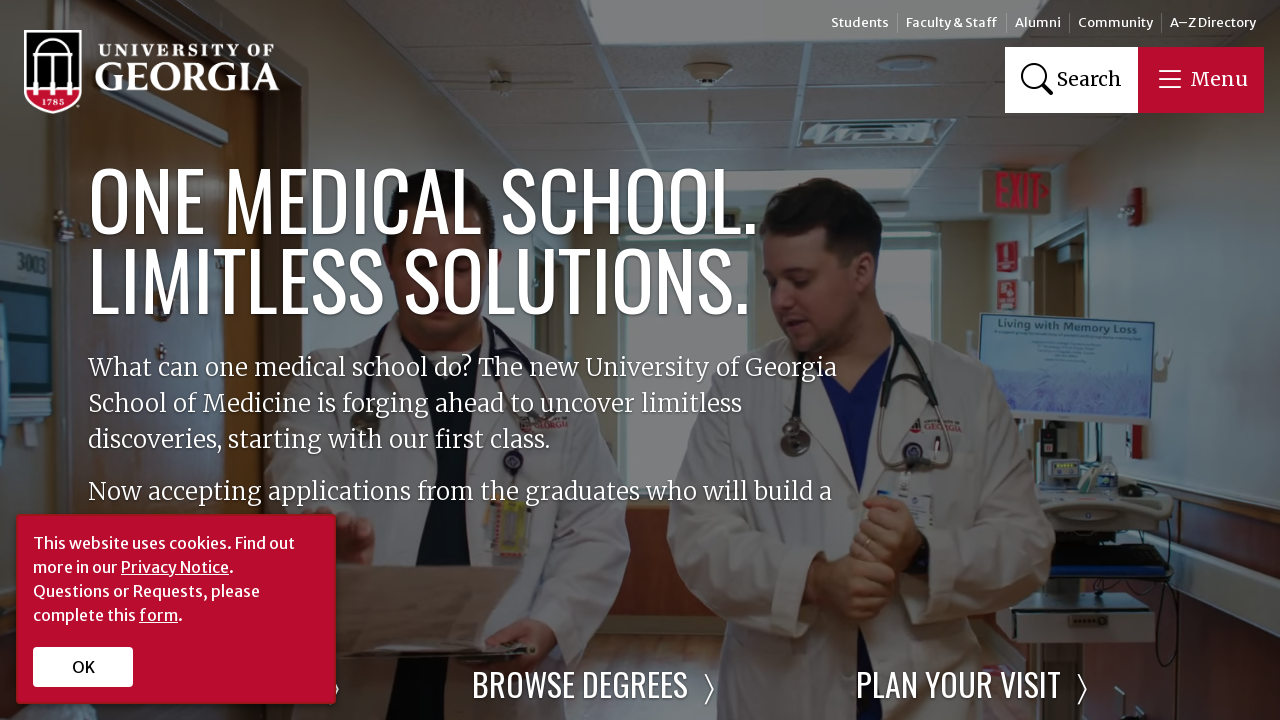